Tests table sorting functionality by clicking on a column header, then navigates through pagination to find a specific item ("Rice") in the table.

Starting URL: https://rahulshettyacademy.com/seleniumPractise/#/offers

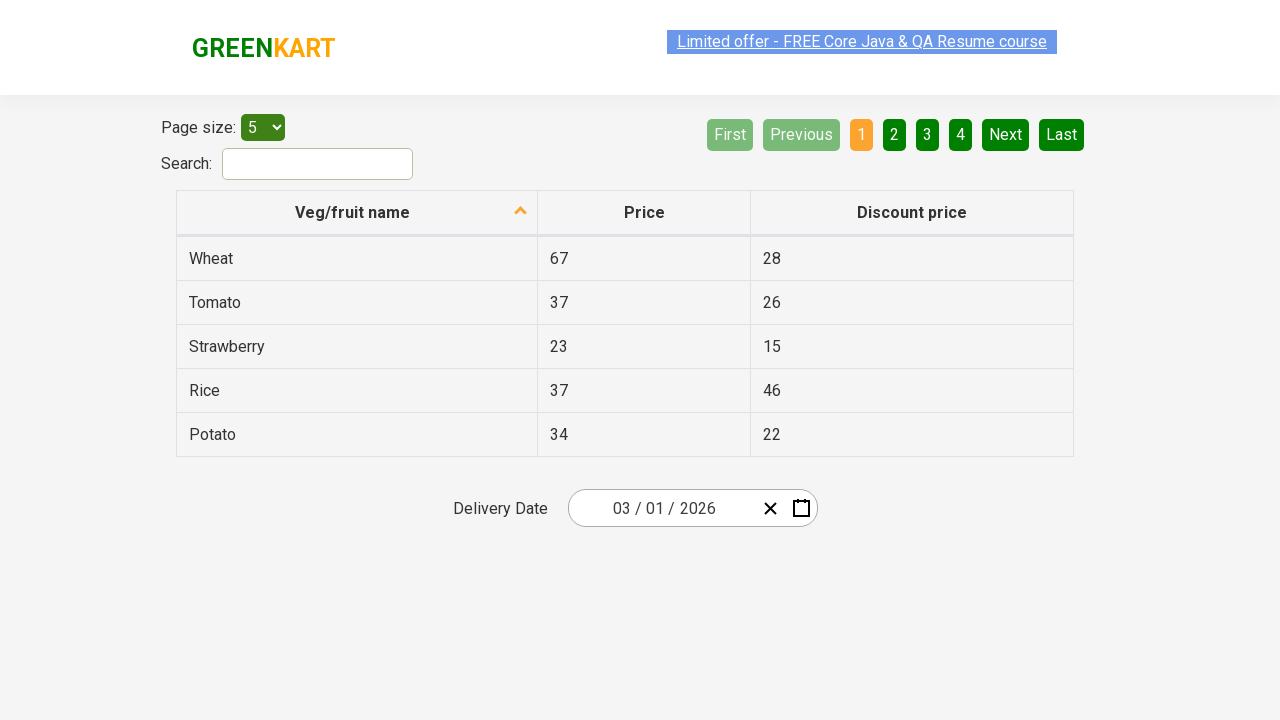

Clicked first column header to sort table at (357, 213) on xpath=//tr/th[1]
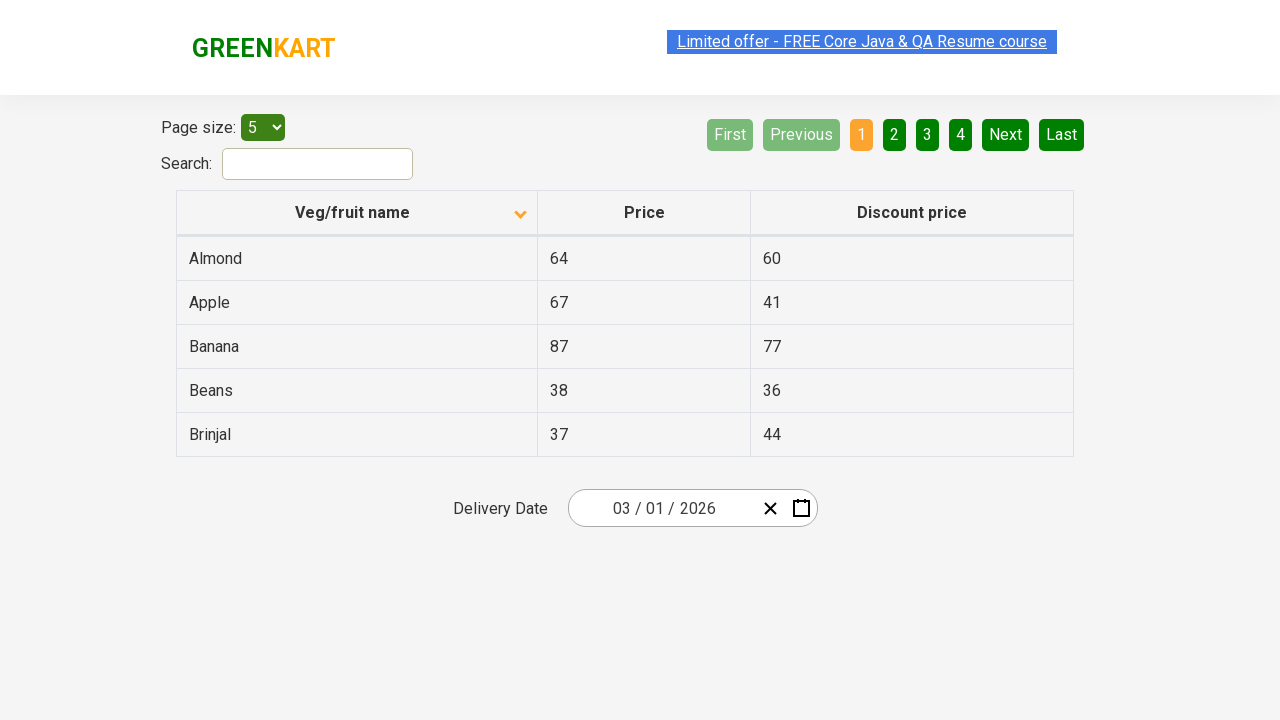

Table rows loaded after sorting
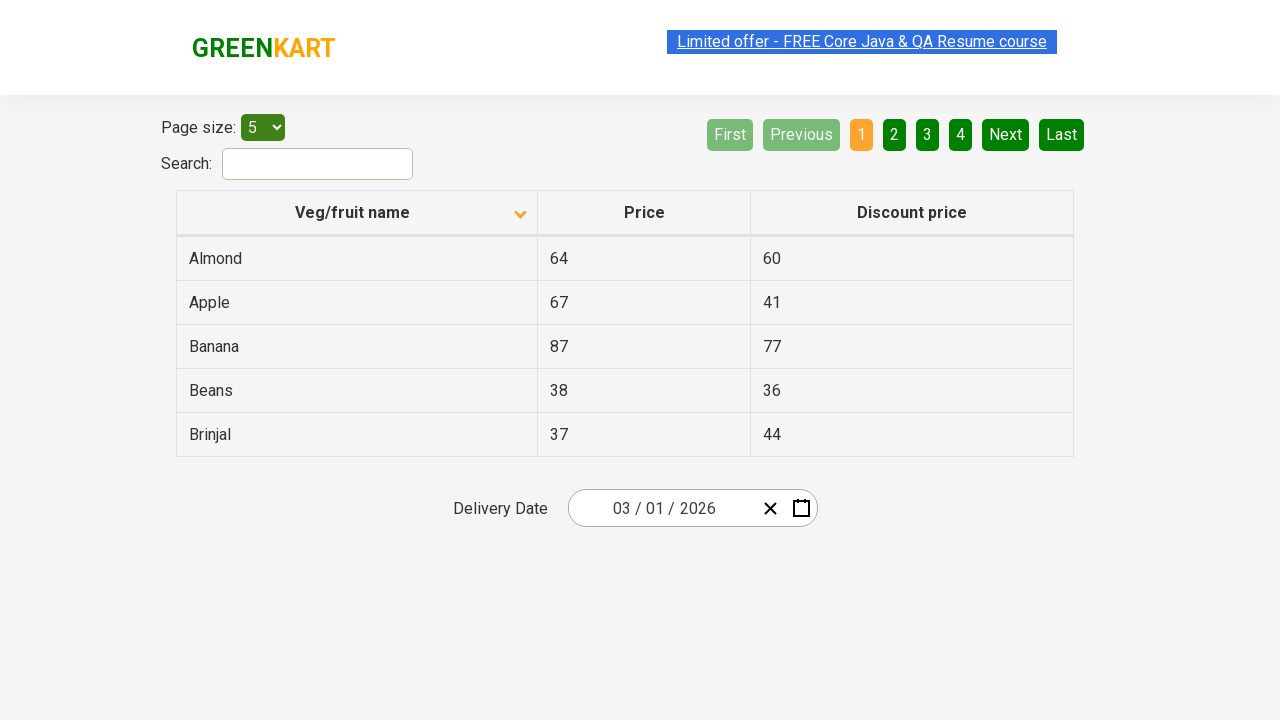

Retrieved all text contents from first column
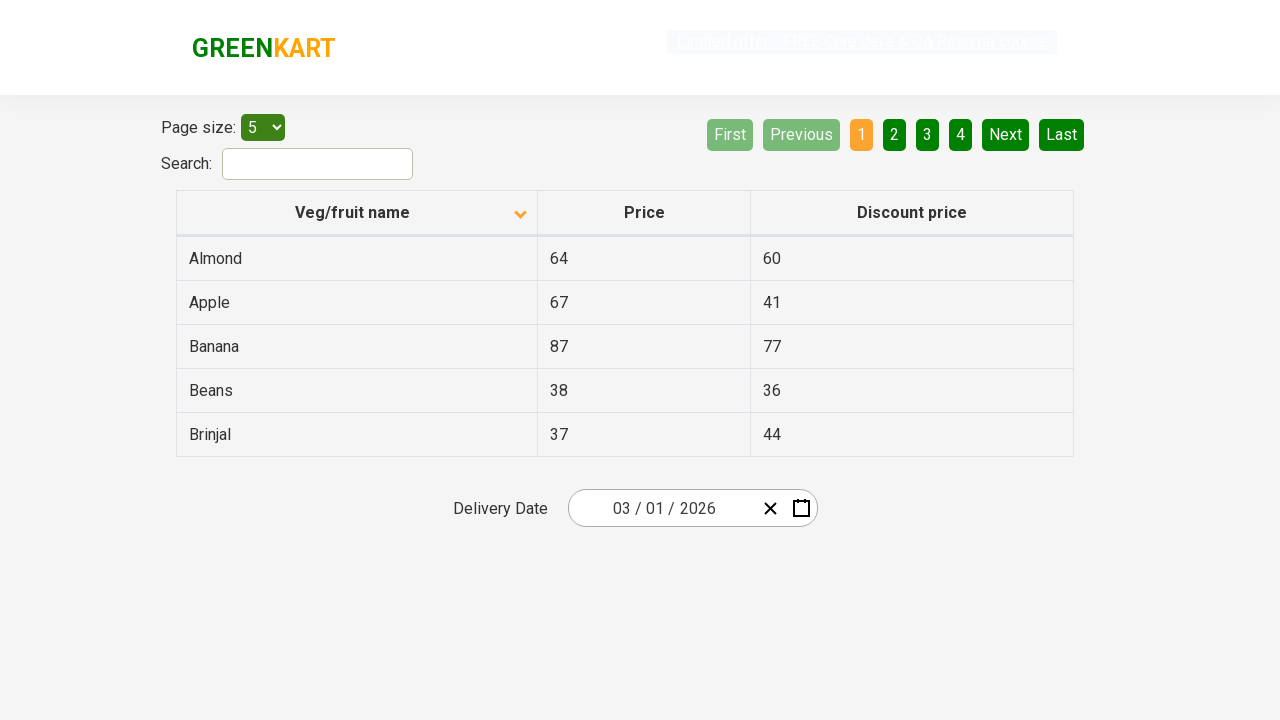

Created sorted copy of column elements for comparison
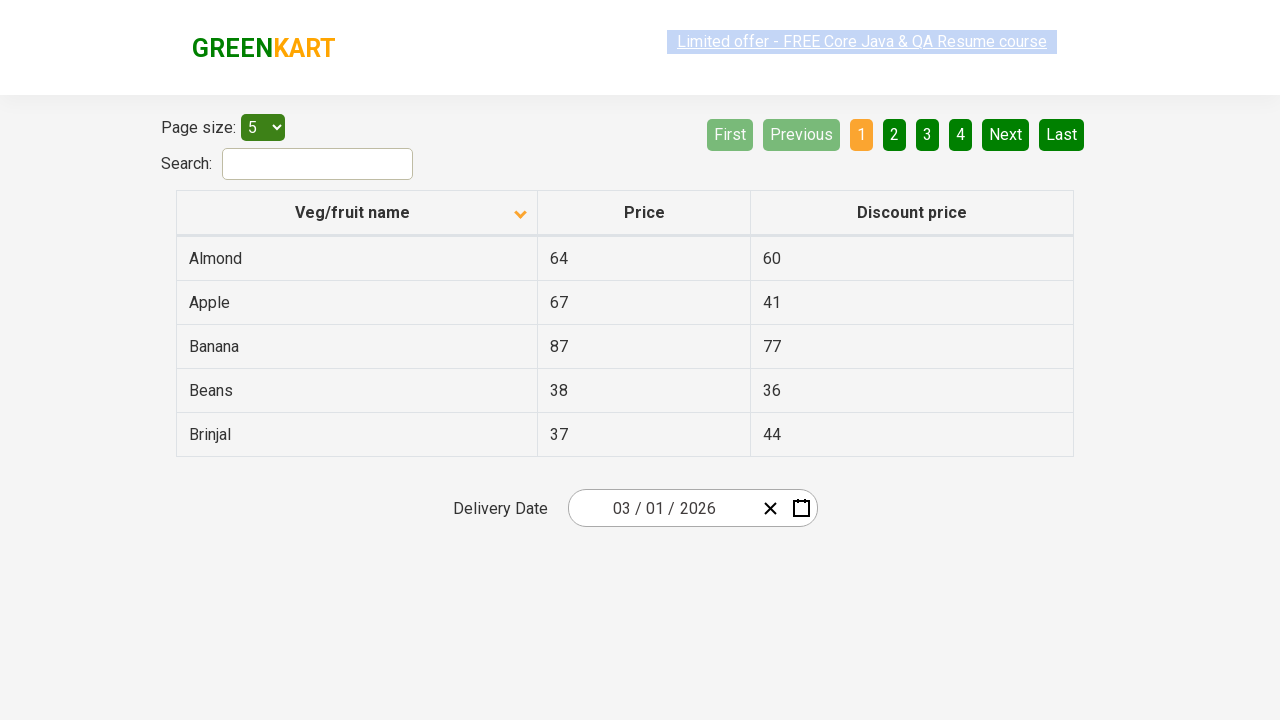

Verified table is correctly sorted
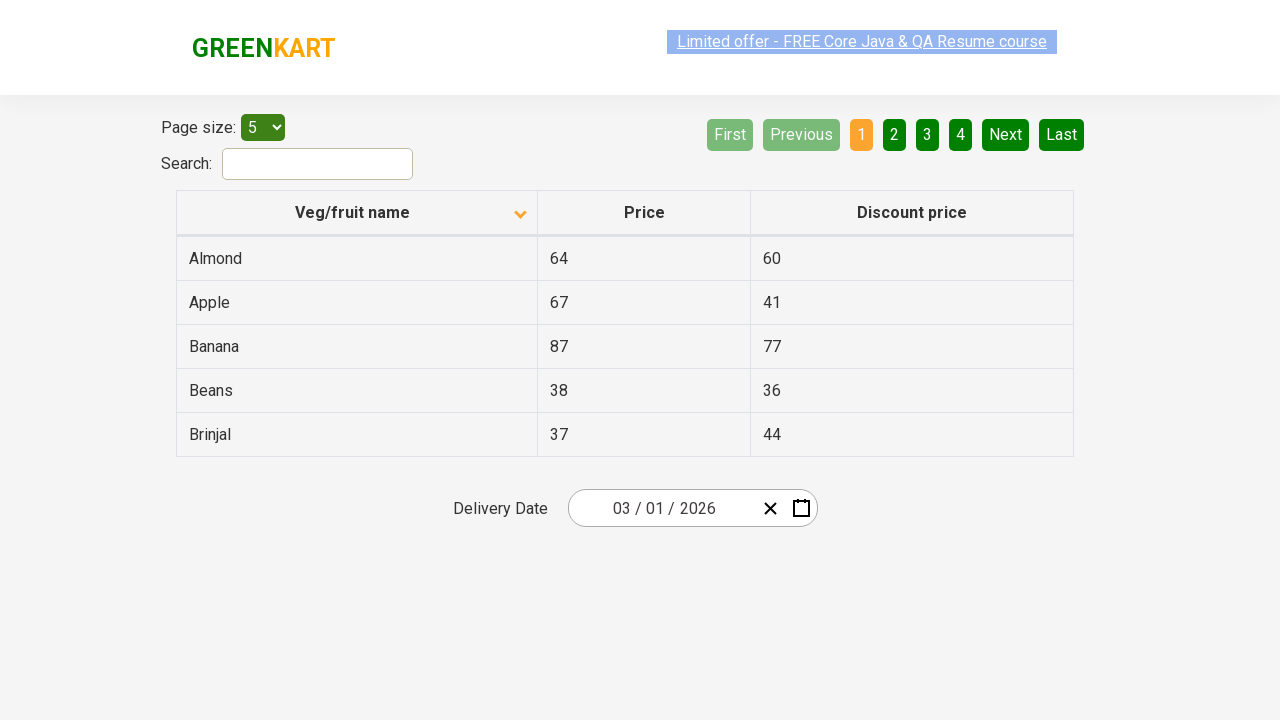

Retrieved all rows from first column on current page
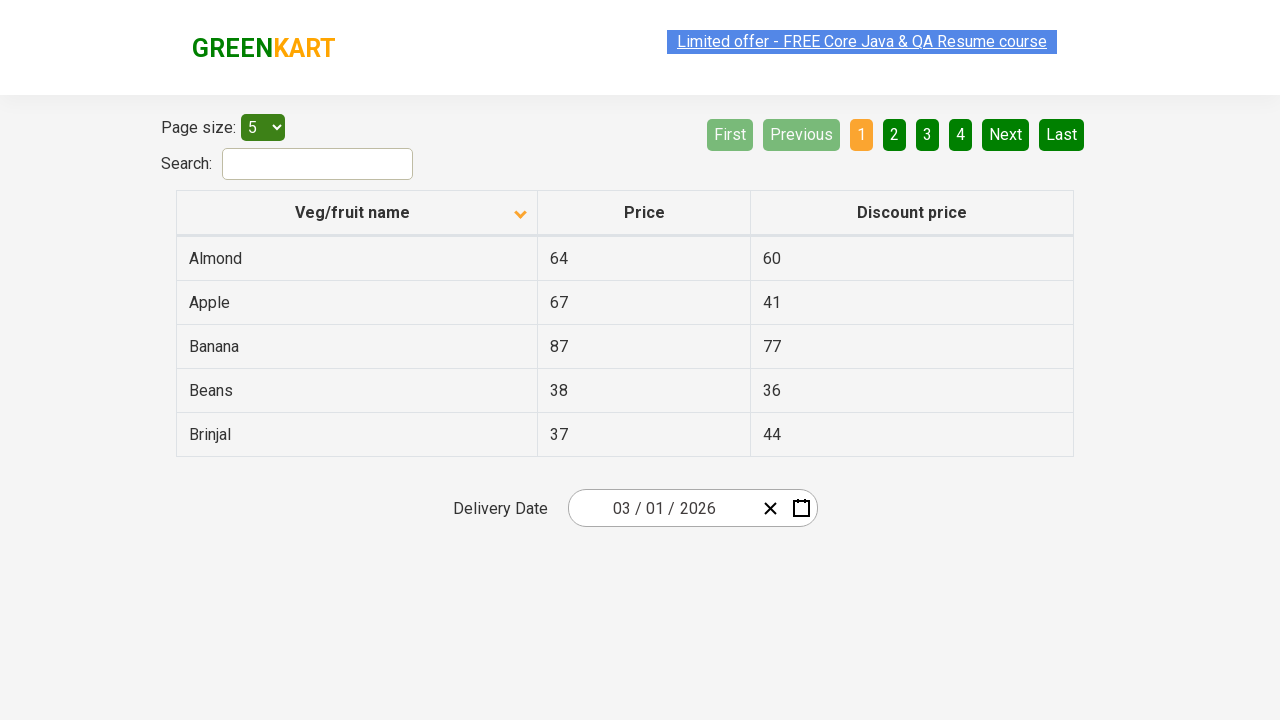

Checked for 'Rice' items on current page - found 0
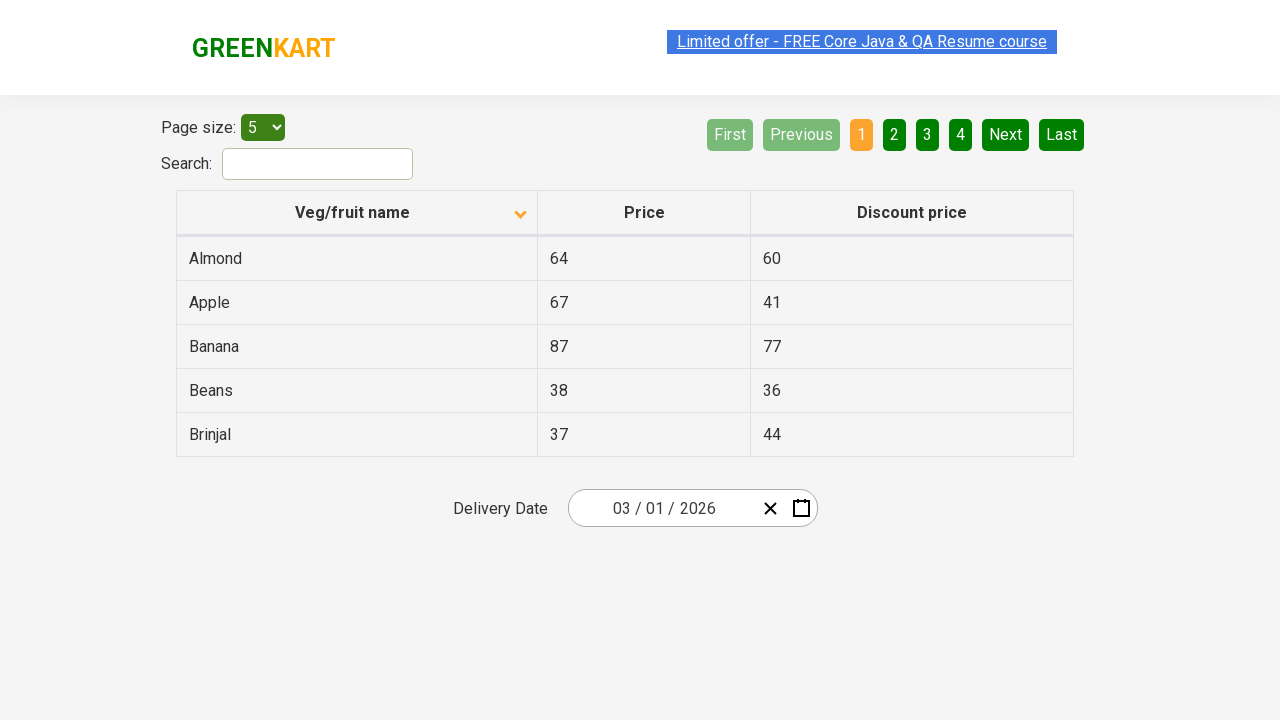

Clicked Next button to navigate to next page at (1006, 134) on [aria-label='Next']
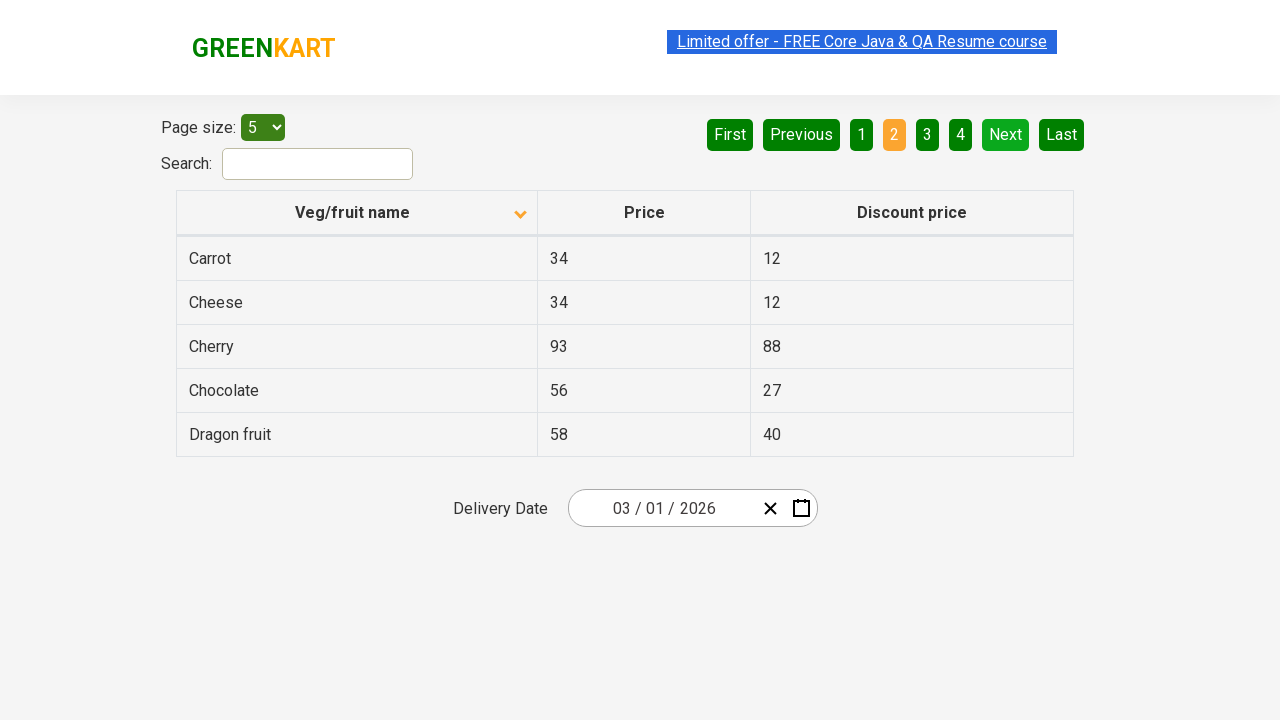

Waited for table to update after pagination
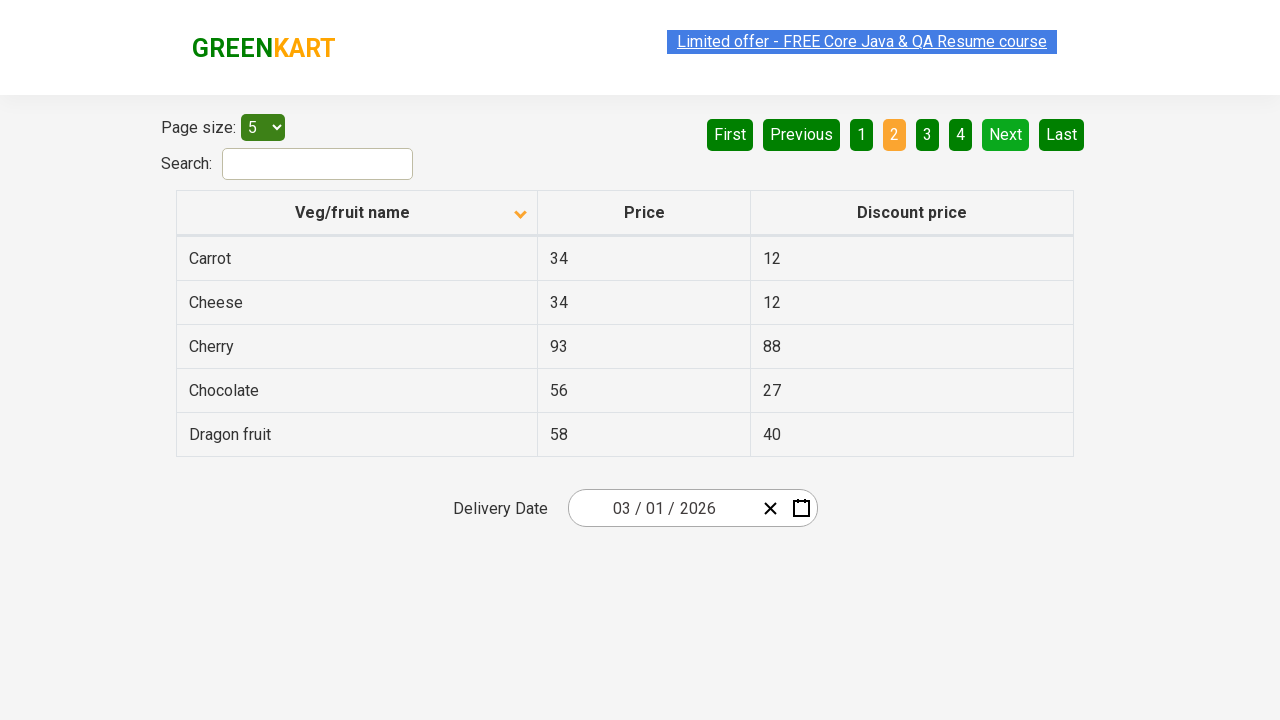

Retrieved all rows from first column on current page
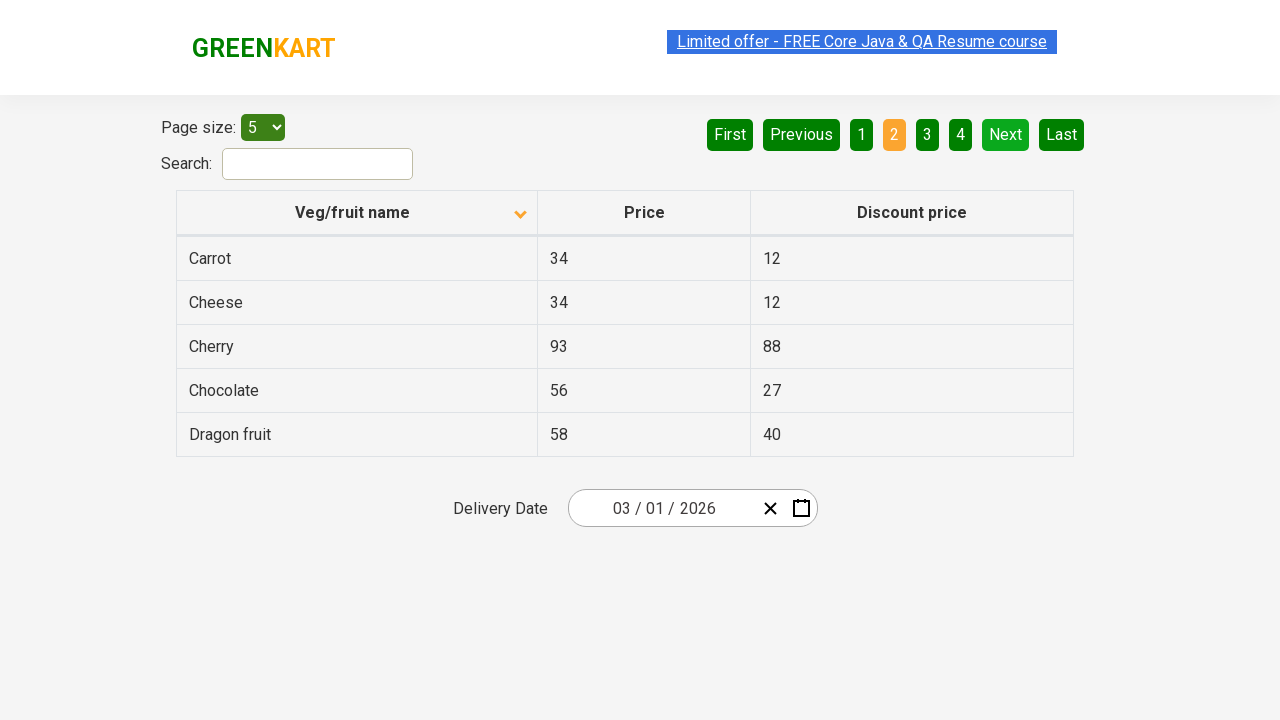

Checked for 'Rice' items on current page - found 0
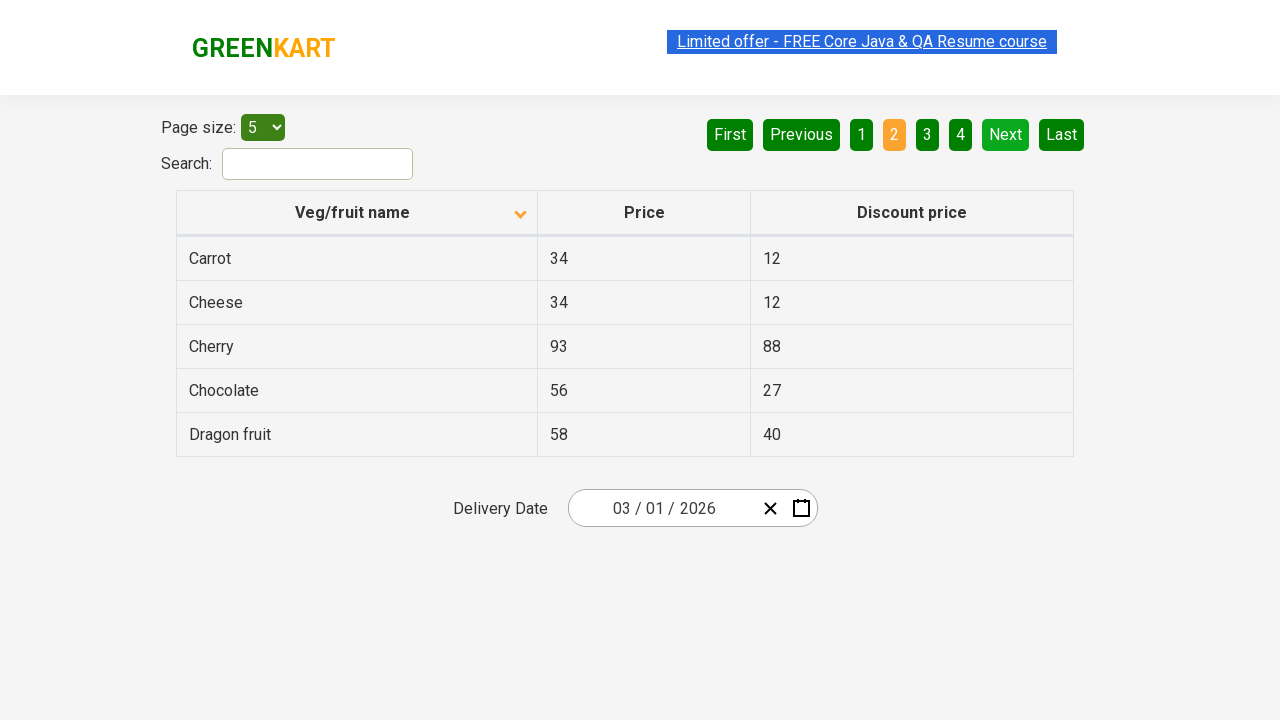

Clicked Next button to navigate to next page at (1006, 134) on [aria-label='Next']
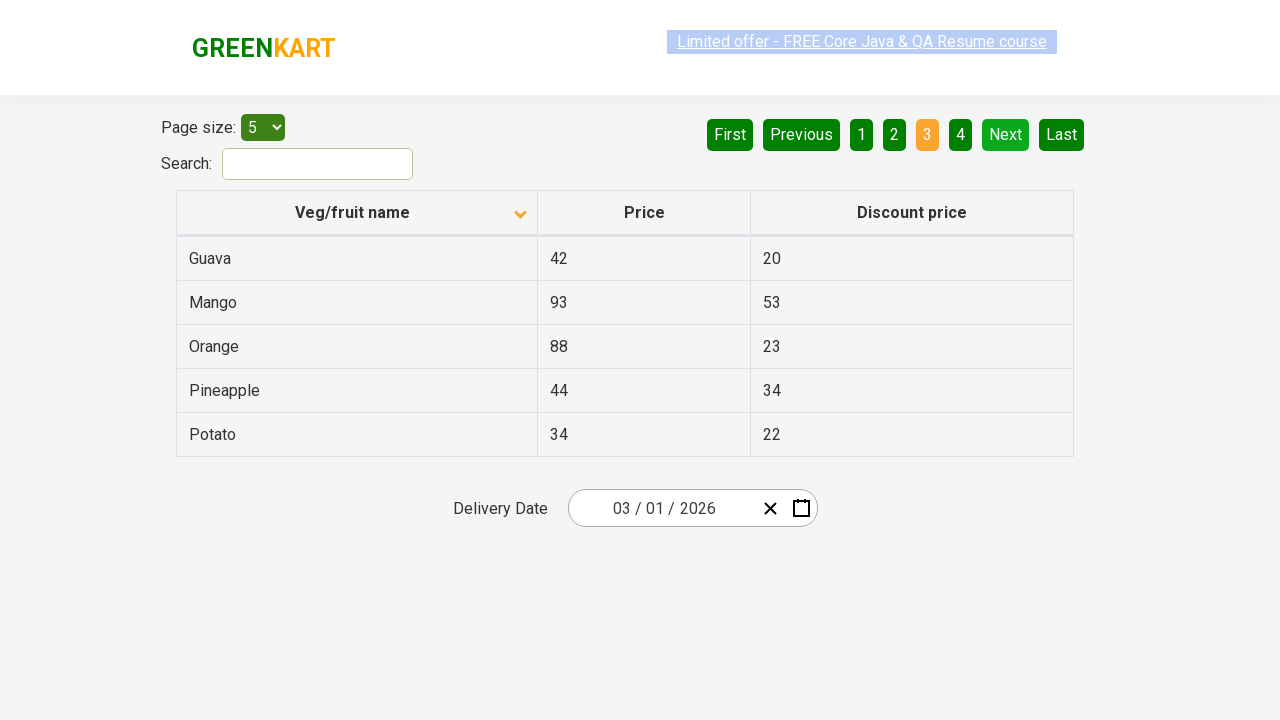

Waited for table to update after pagination
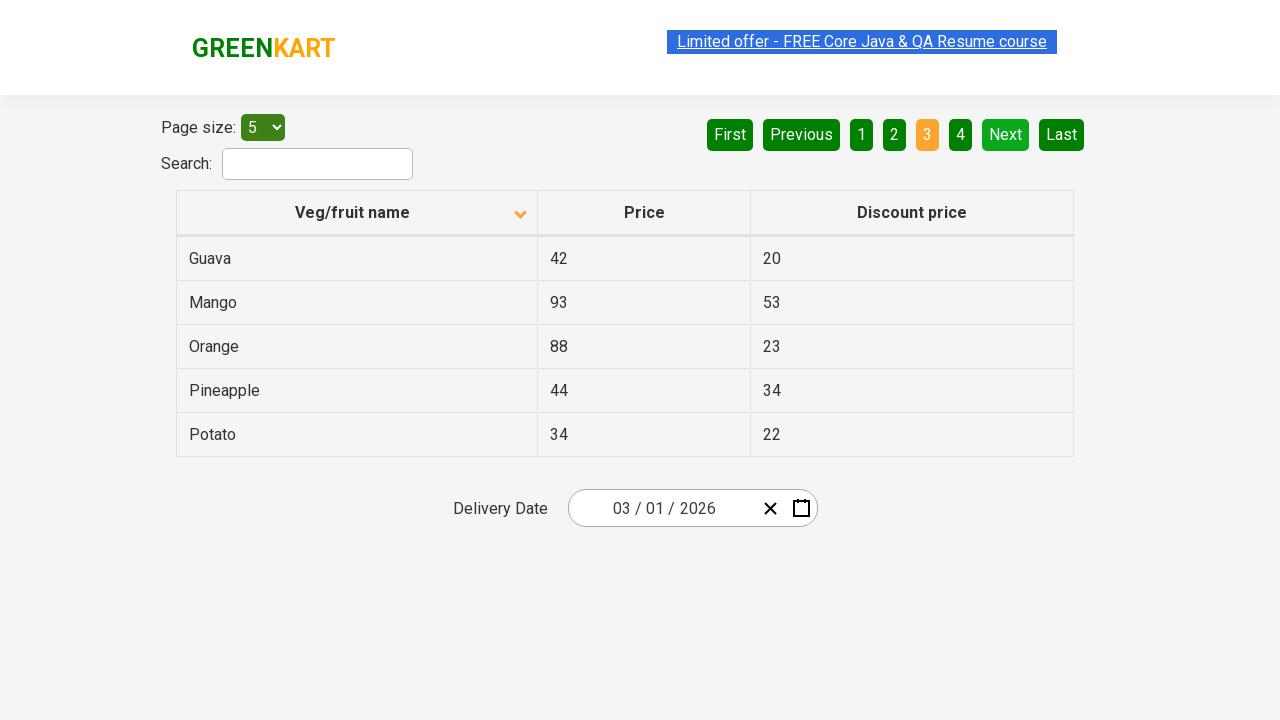

Retrieved all rows from first column on current page
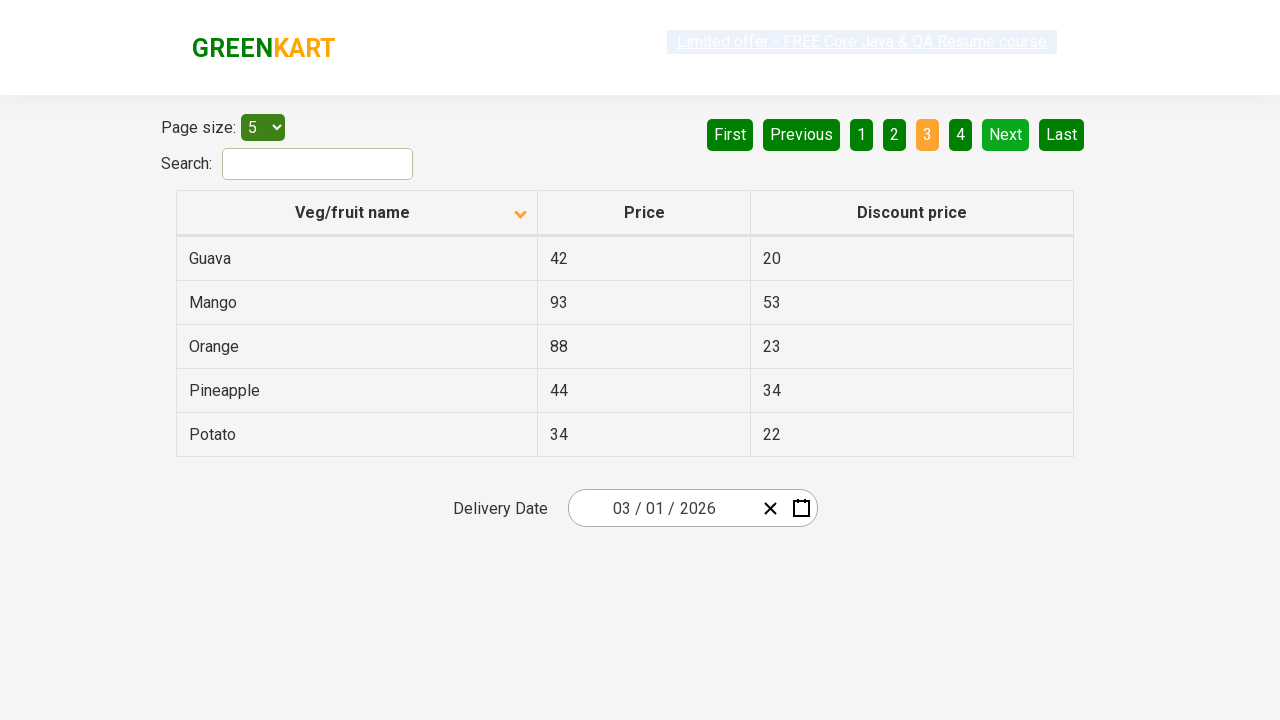

Checked for 'Rice' items on current page - found 0
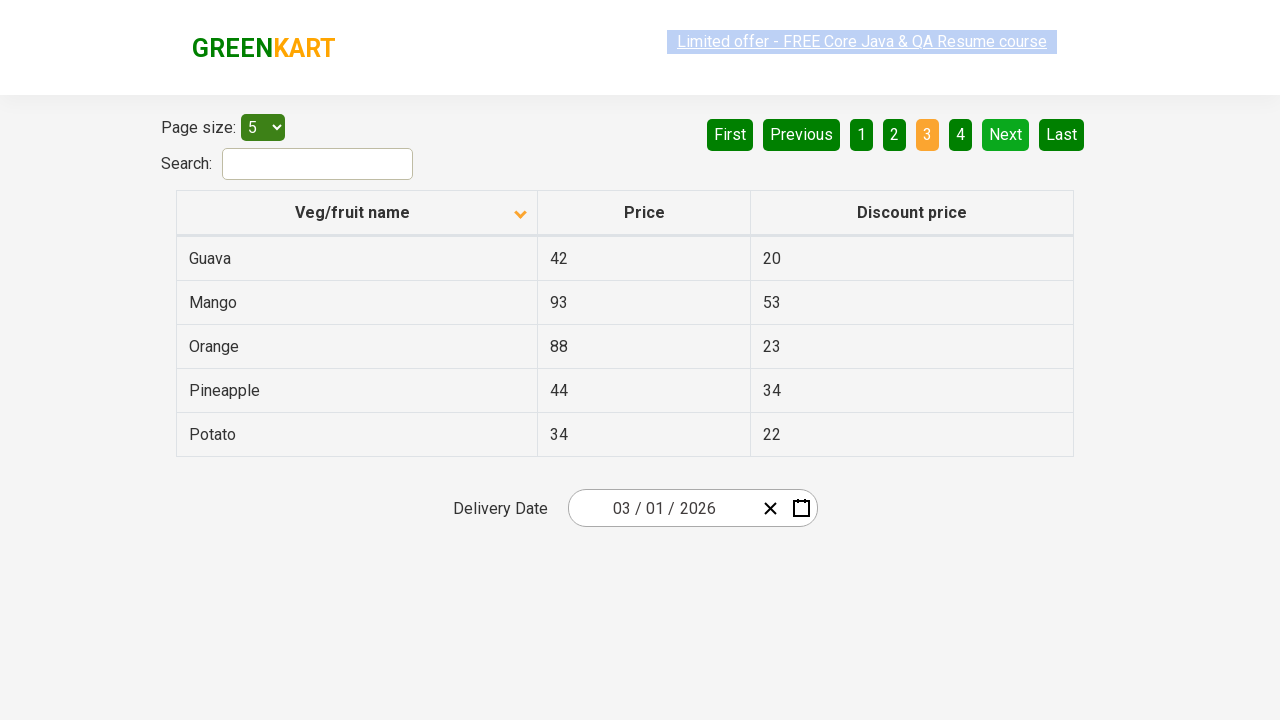

Clicked Next button to navigate to next page at (1006, 134) on [aria-label='Next']
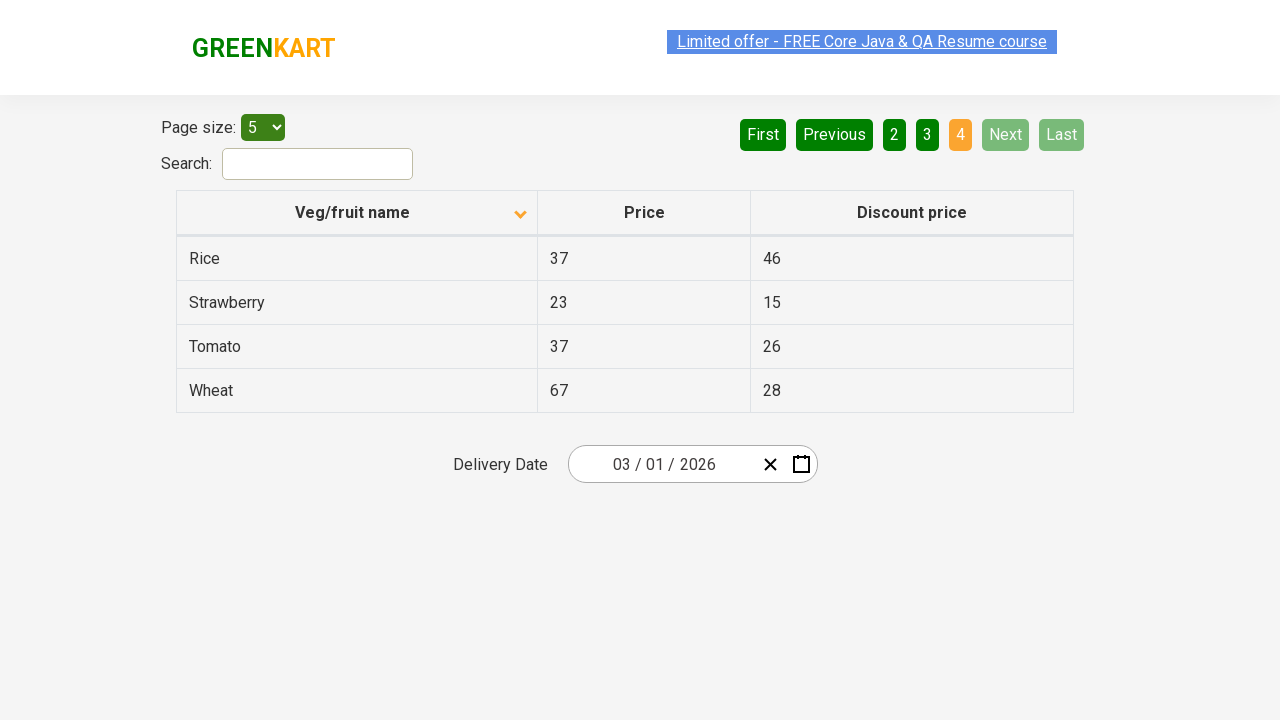

Waited for table to update after pagination
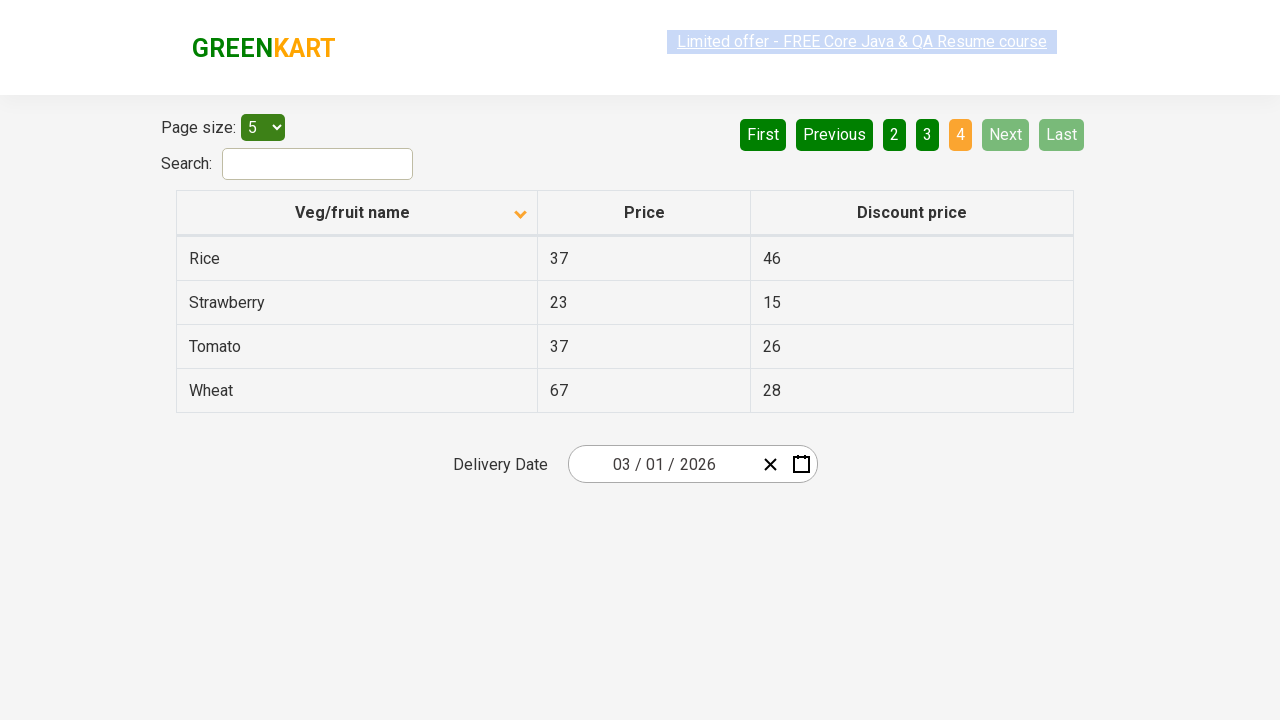

Retrieved all rows from first column on current page
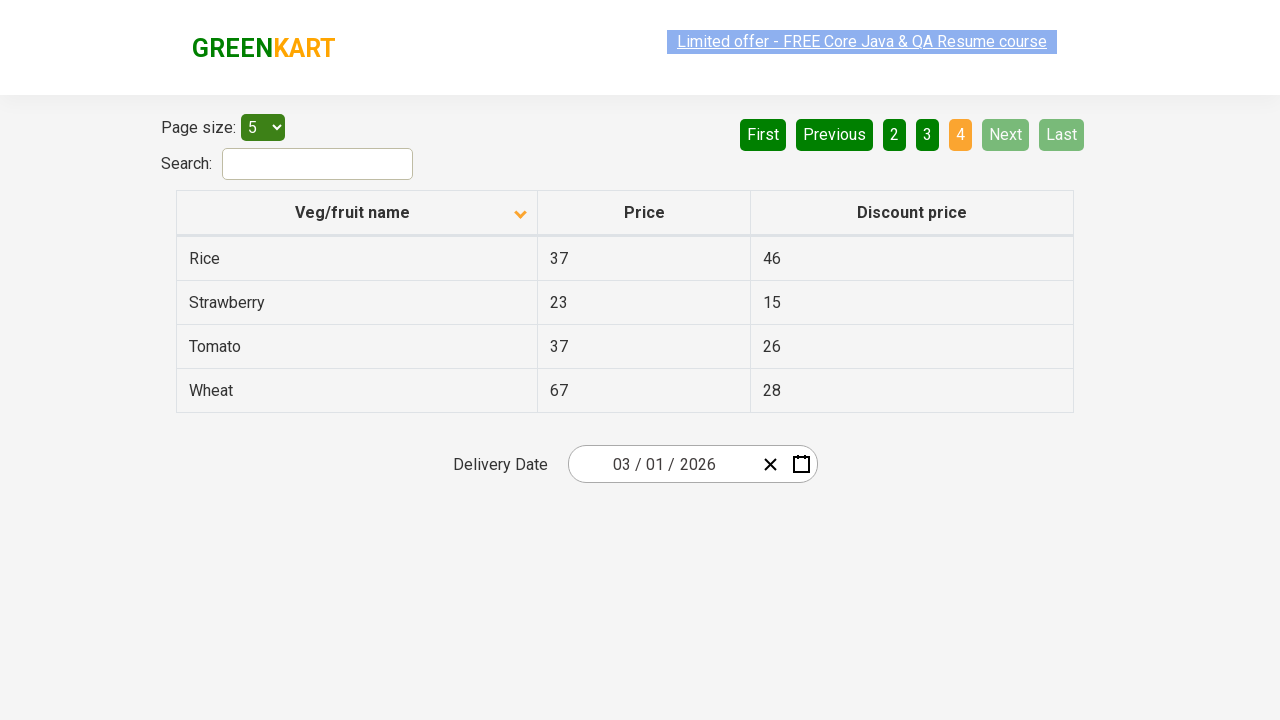

Checked for 'Rice' items on current page - found 1
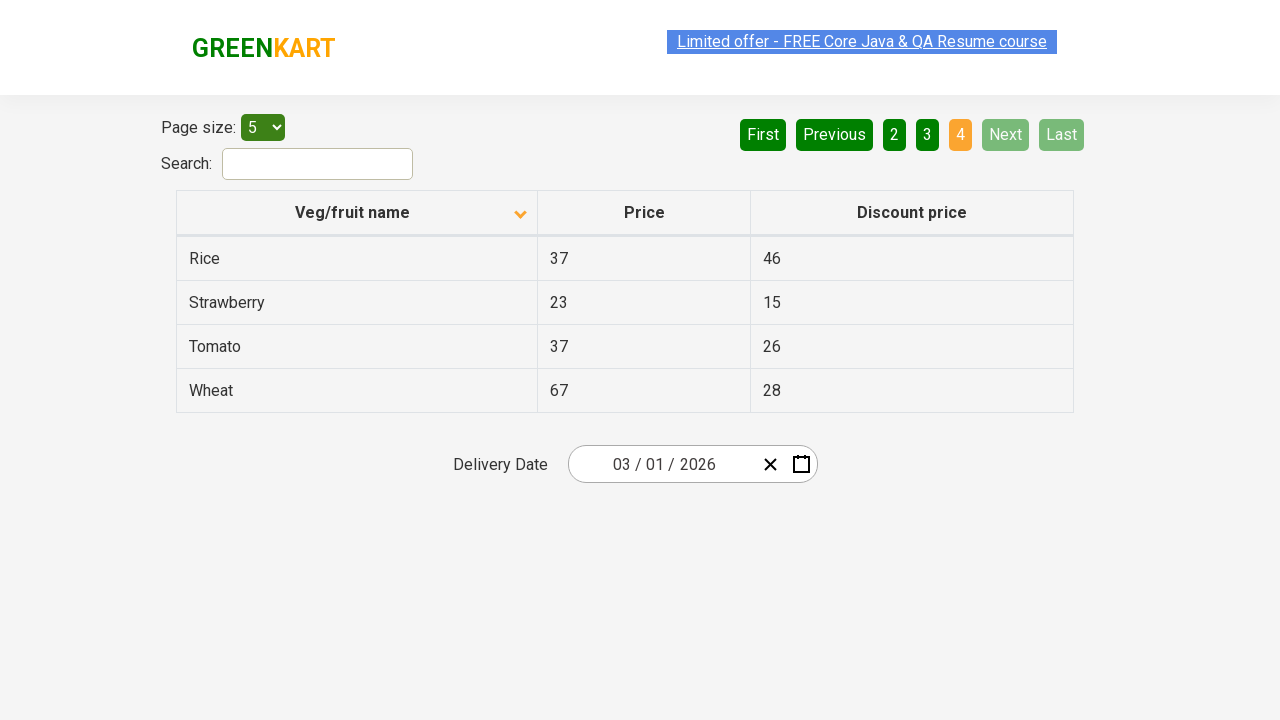

Verified that 'Rice' item was found in pagination
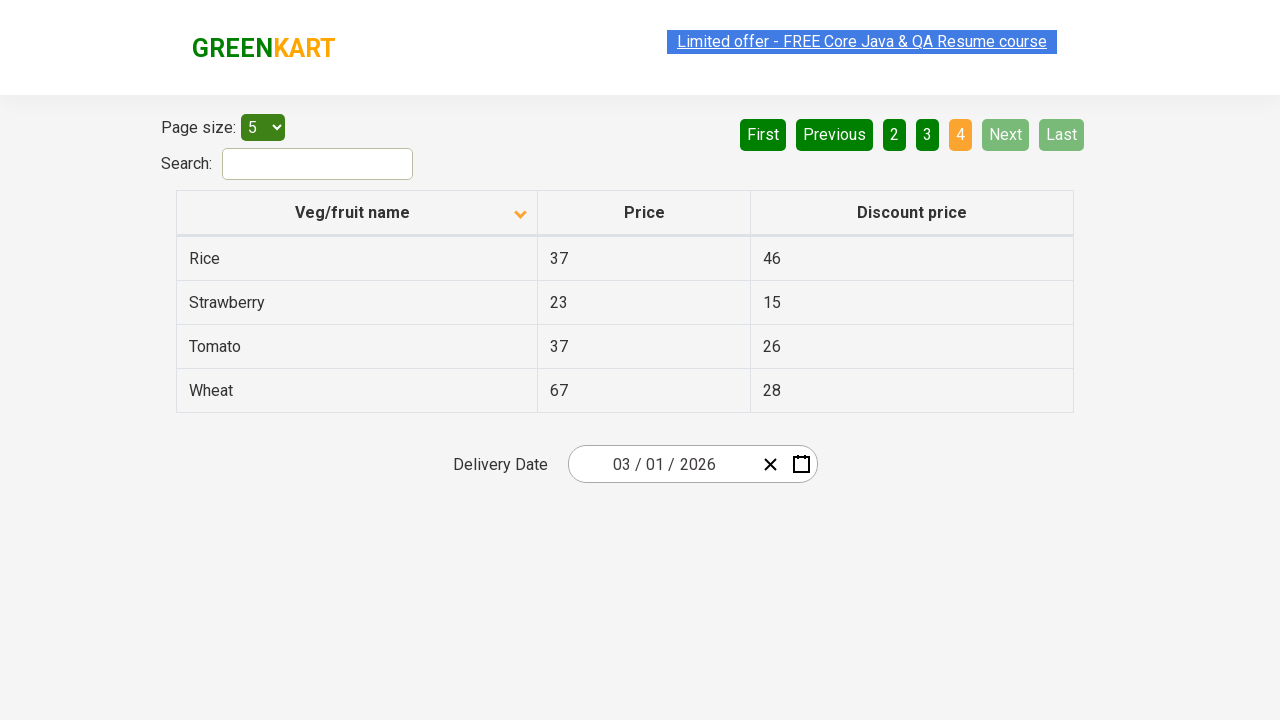

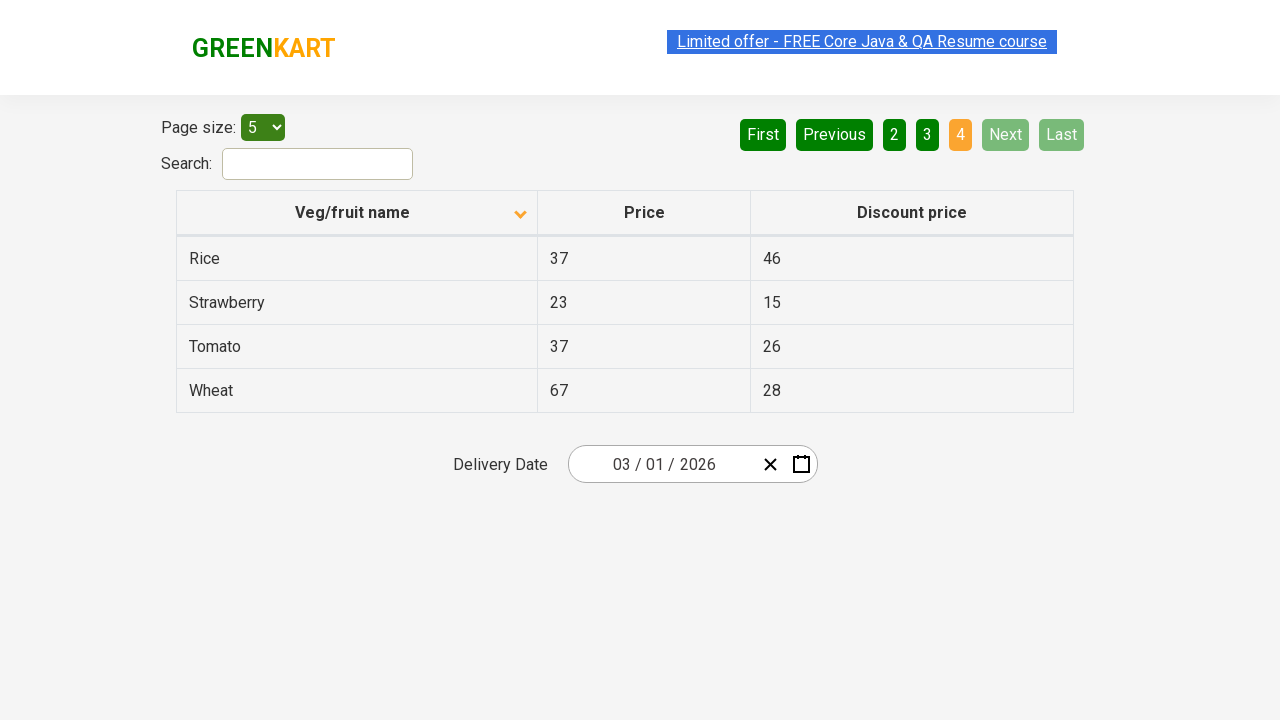